Tests hover functionality by hovering over an avatar image and verifying that the caption/additional user information becomes visible

Starting URL: http://the-internet.herokuapp.com/hovers

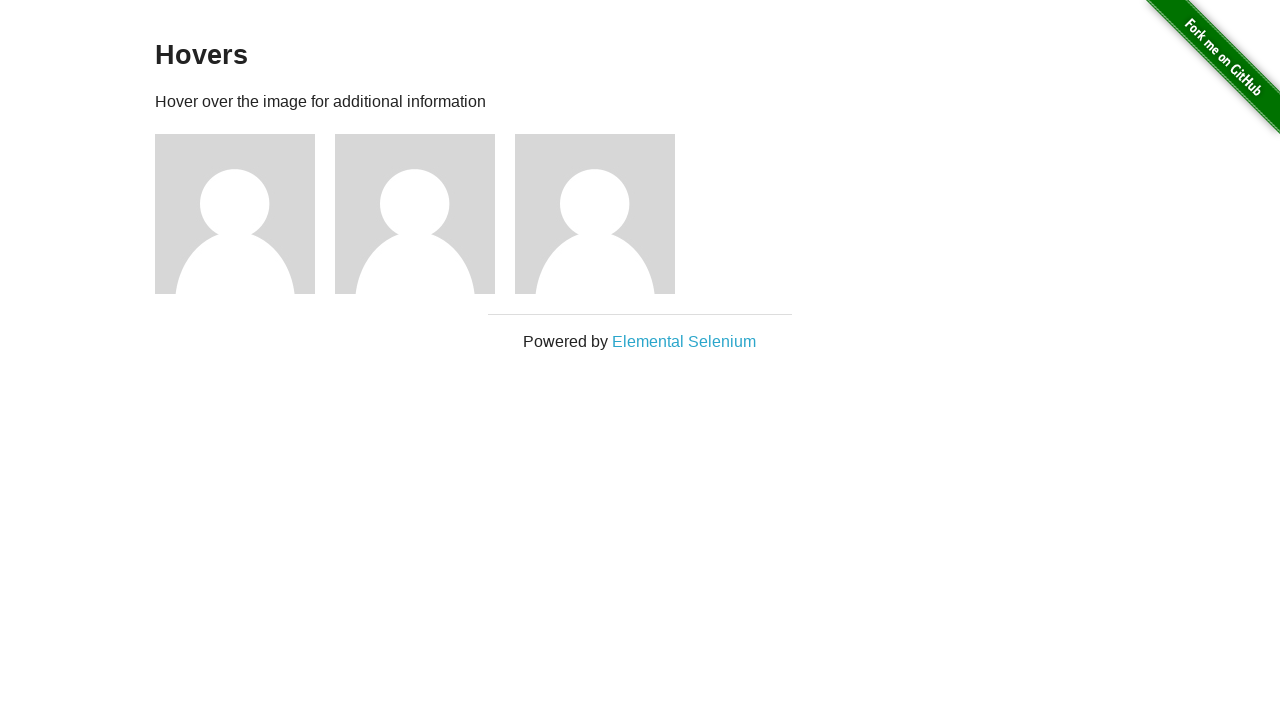

Located the first avatar figure element
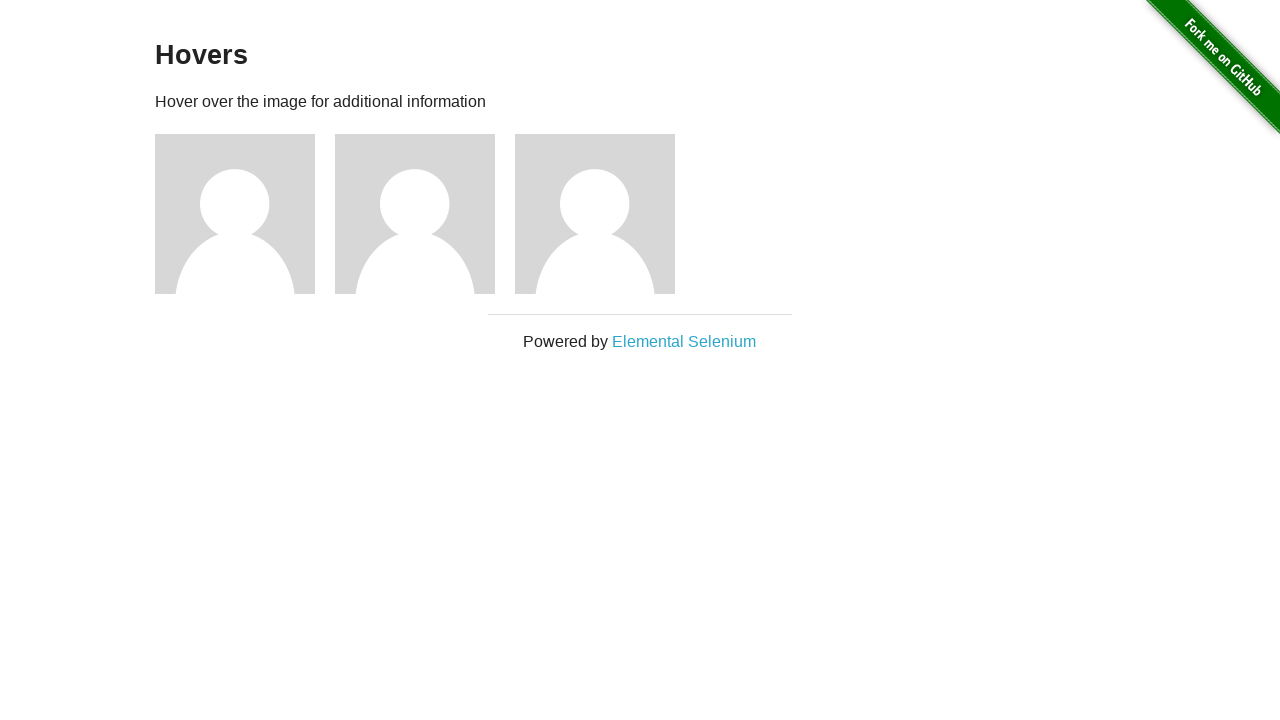

Hovered over the avatar image at (245, 214) on .figure >> nth=0
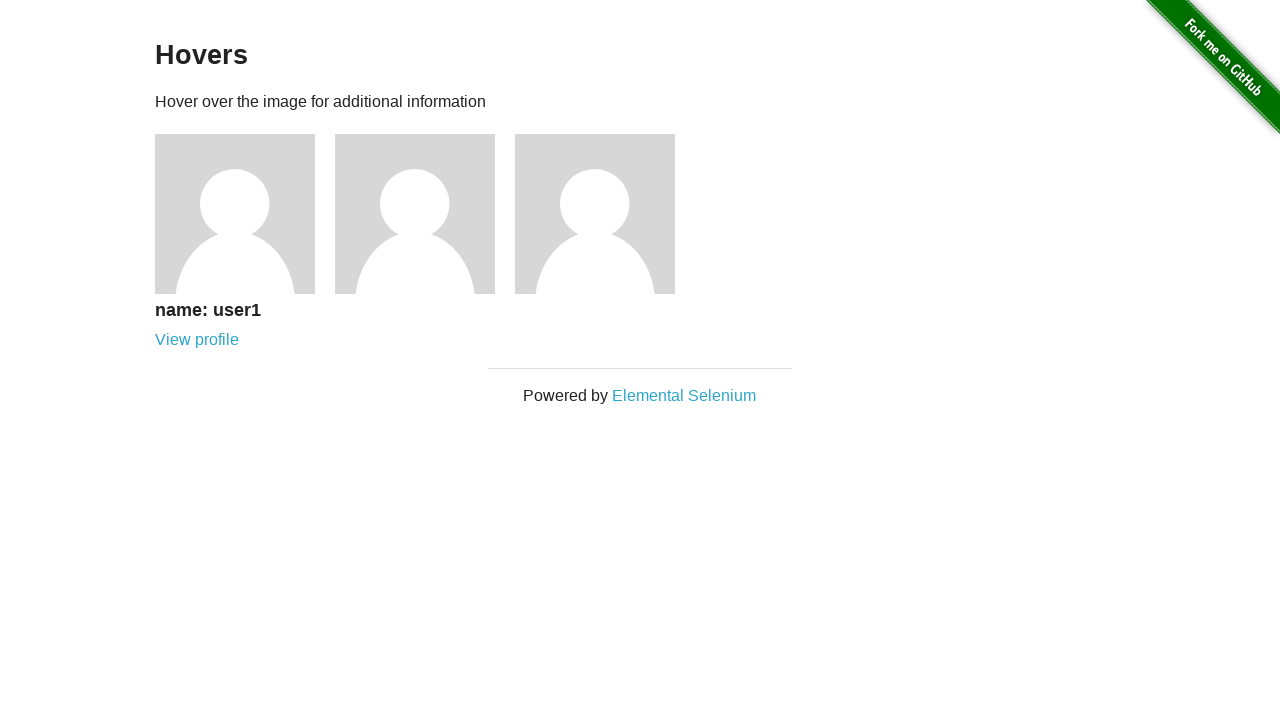

Located the caption element
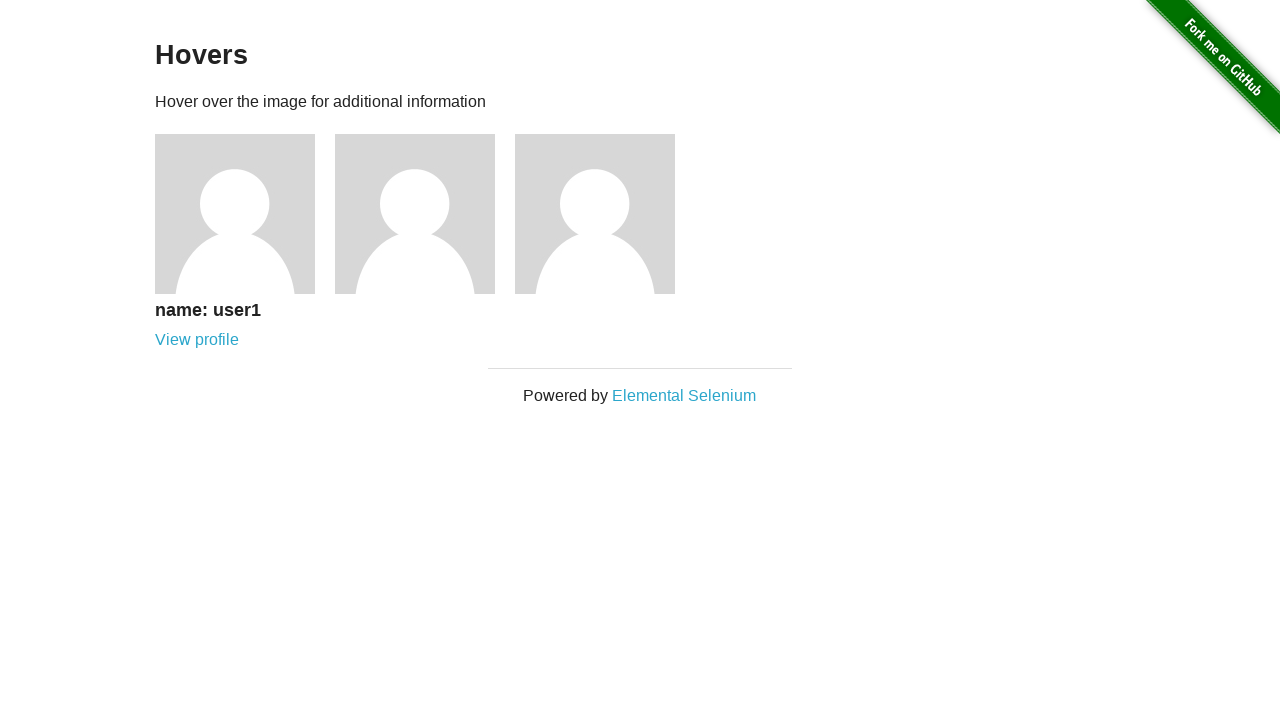

Verified that caption is visible on hover
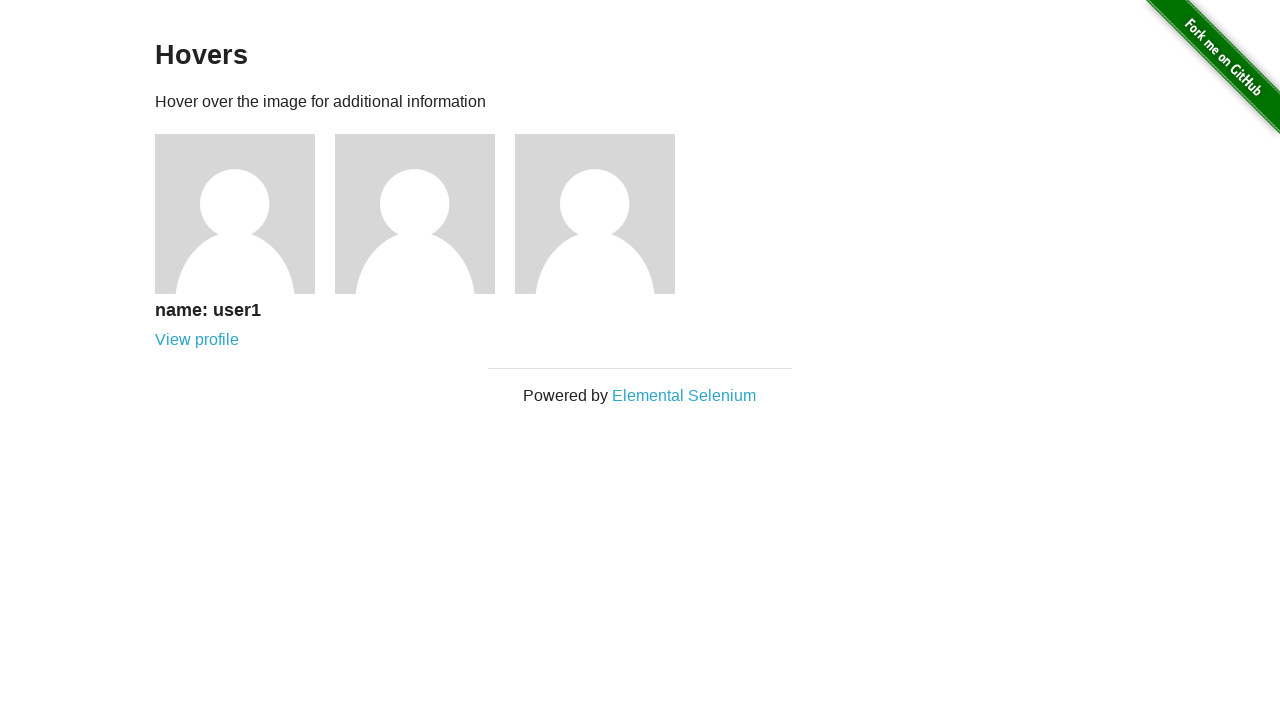

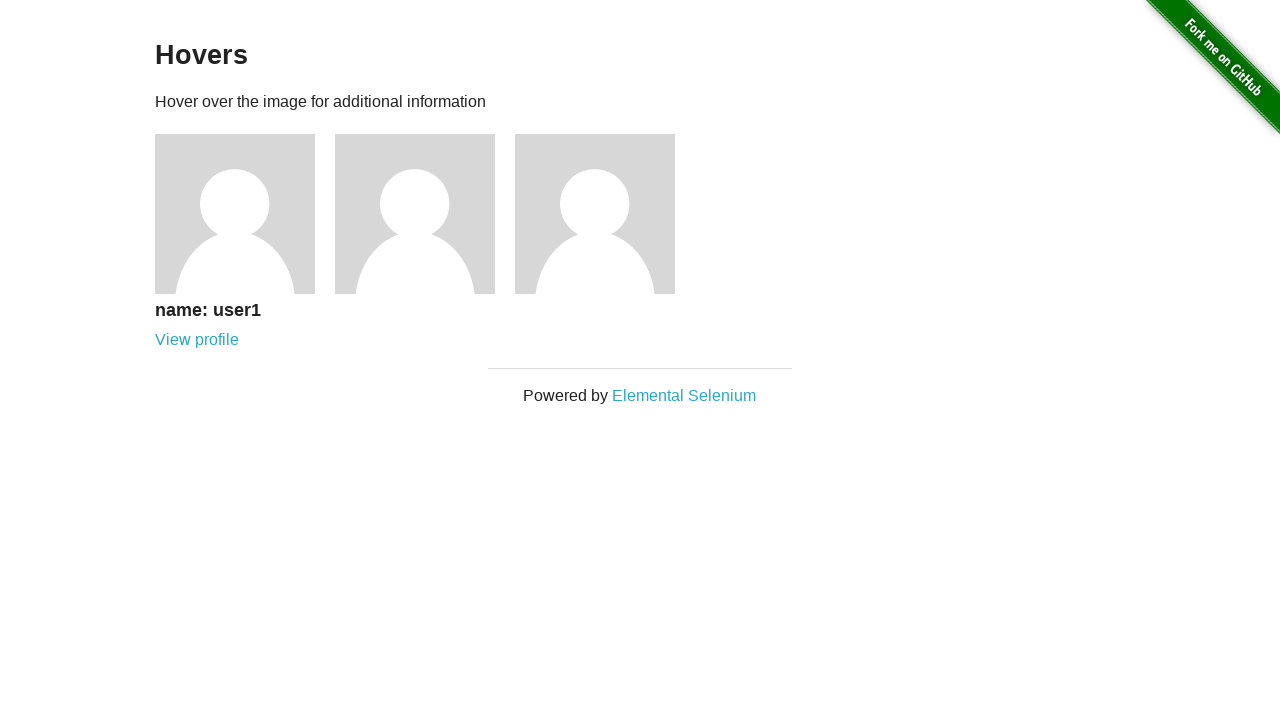